Tests iframe handling by navigating through frame 5, entering text in an input field, and clicking a link within the frame

Starting URL: https://ui.vision/demo/webtest/frames/

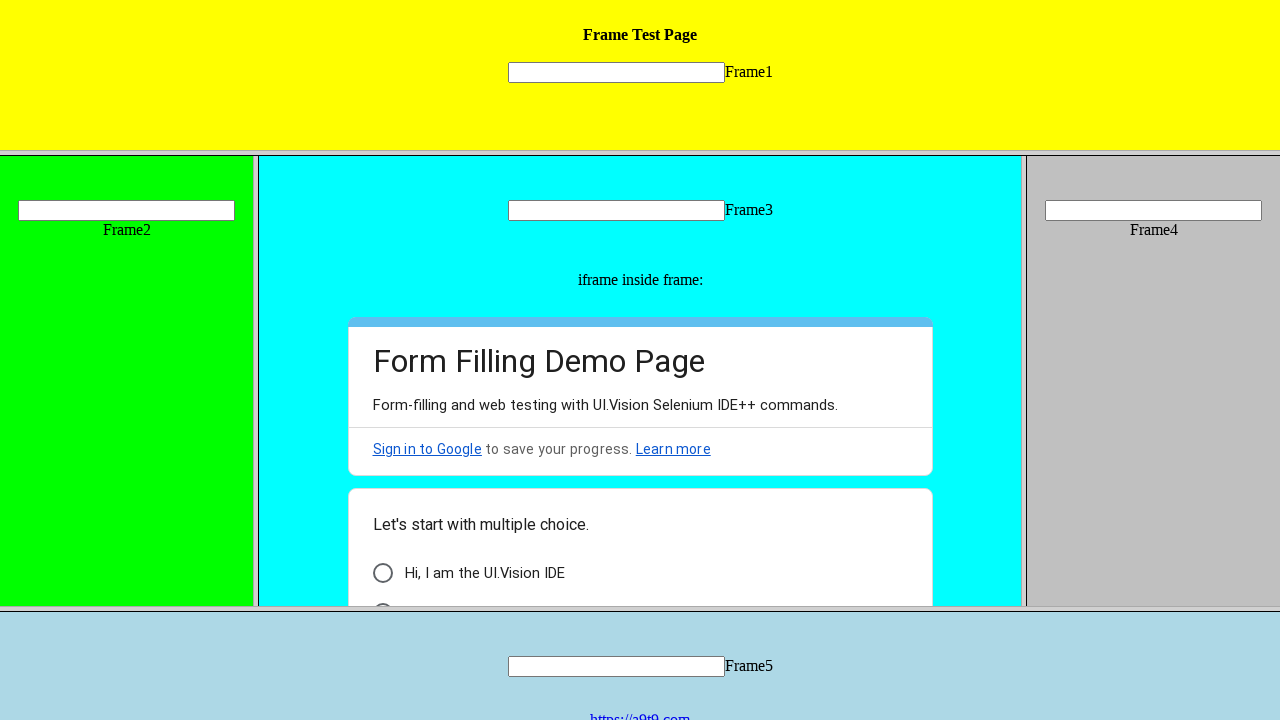

Located frame 5 element
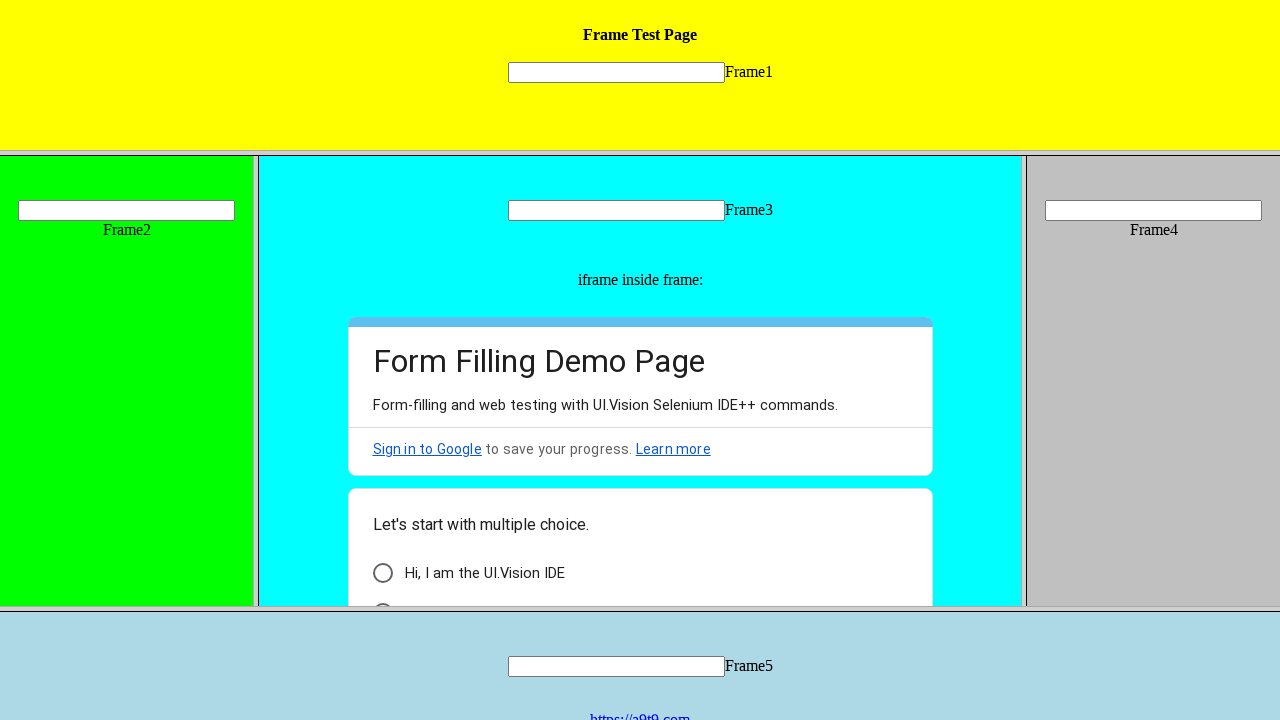

Filled text input field in frame 5 with 'Spring' on xpath=//frame[@src='frame_5.html'] >> internal:control=enter-frame >> xpath=//in
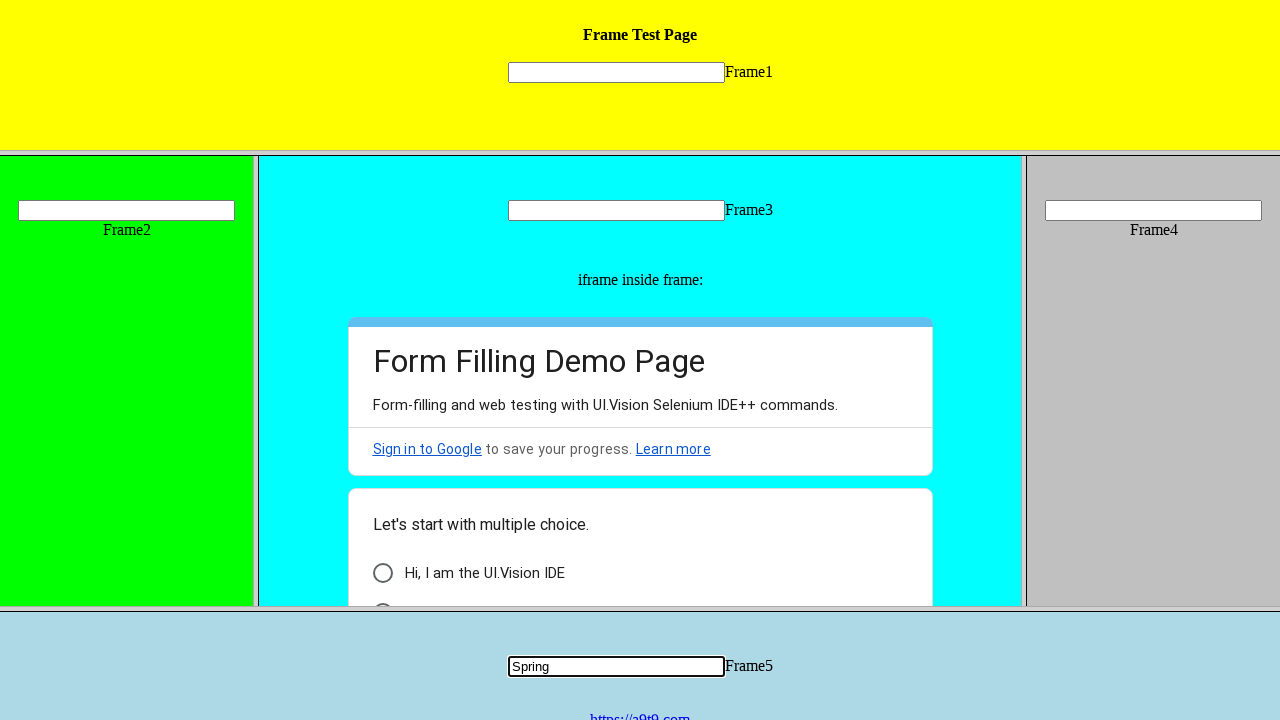

Clicked link to https://a9t9.com within frame 5 at (640, 712) on xpath=//frame[@src='frame_5.html'] >> internal:control=enter-frame >> xpath=//a[
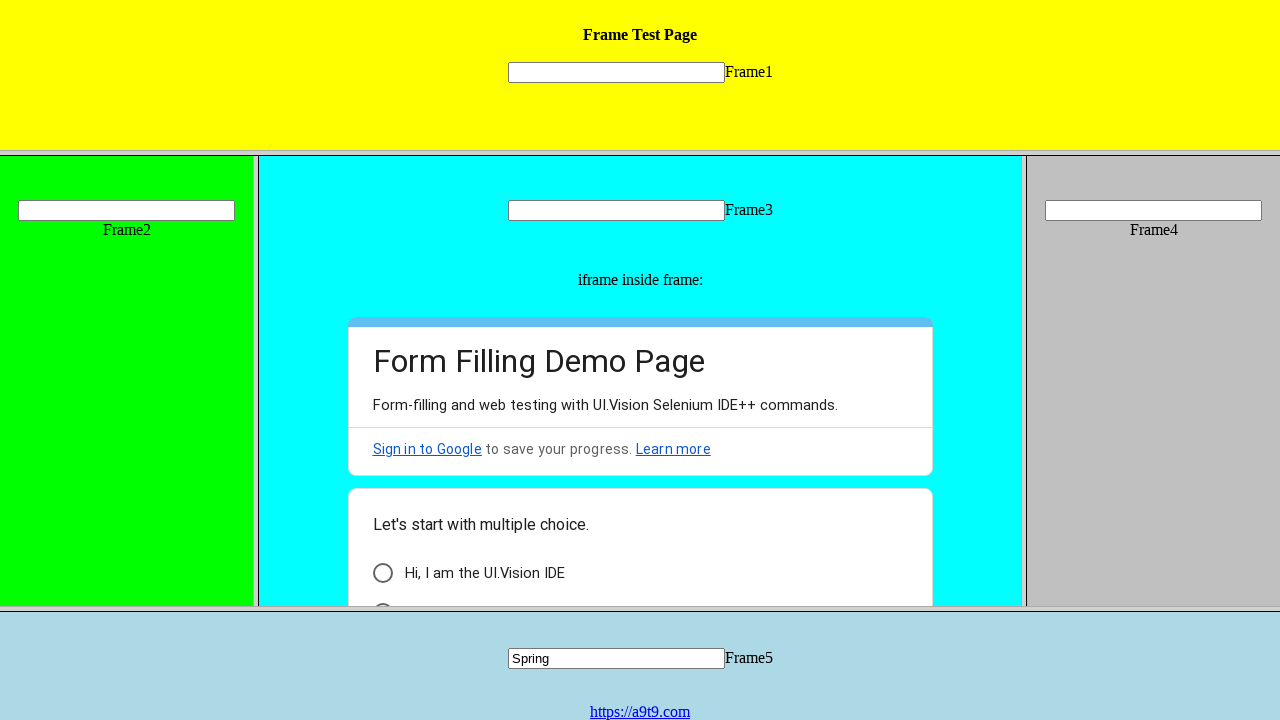

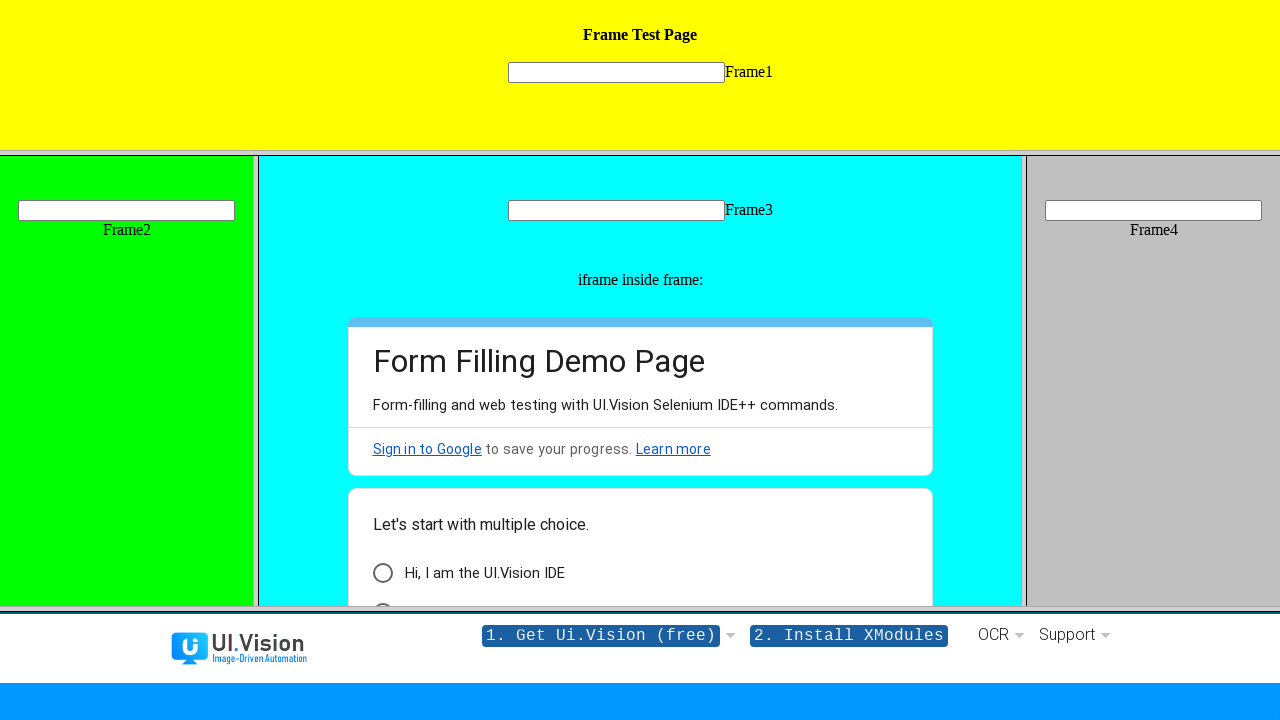